Tests context menu navigation by clicking on the Context Menu link and navigating back to the homepage.

Starting URL: https://the-internet.herokuapp.com/

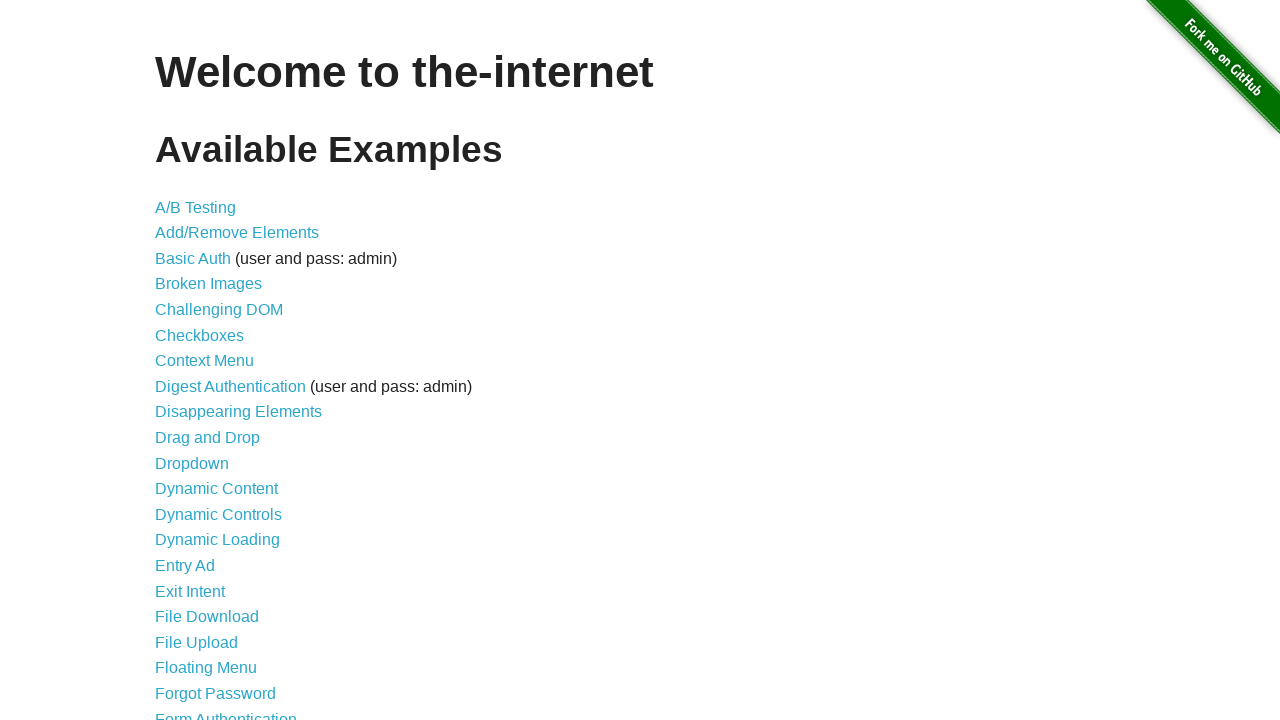

Clicked on the Context Menu link at (204, 361) on text=Context Menu
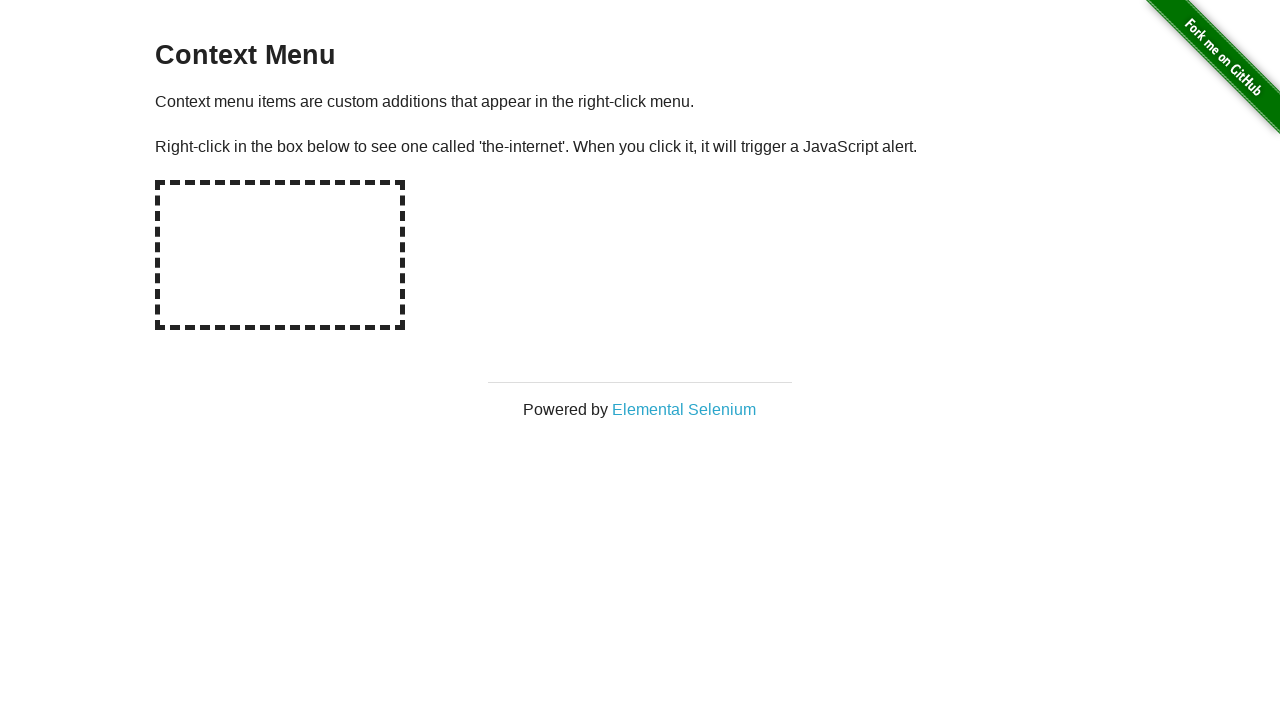

Navigated back to homepage
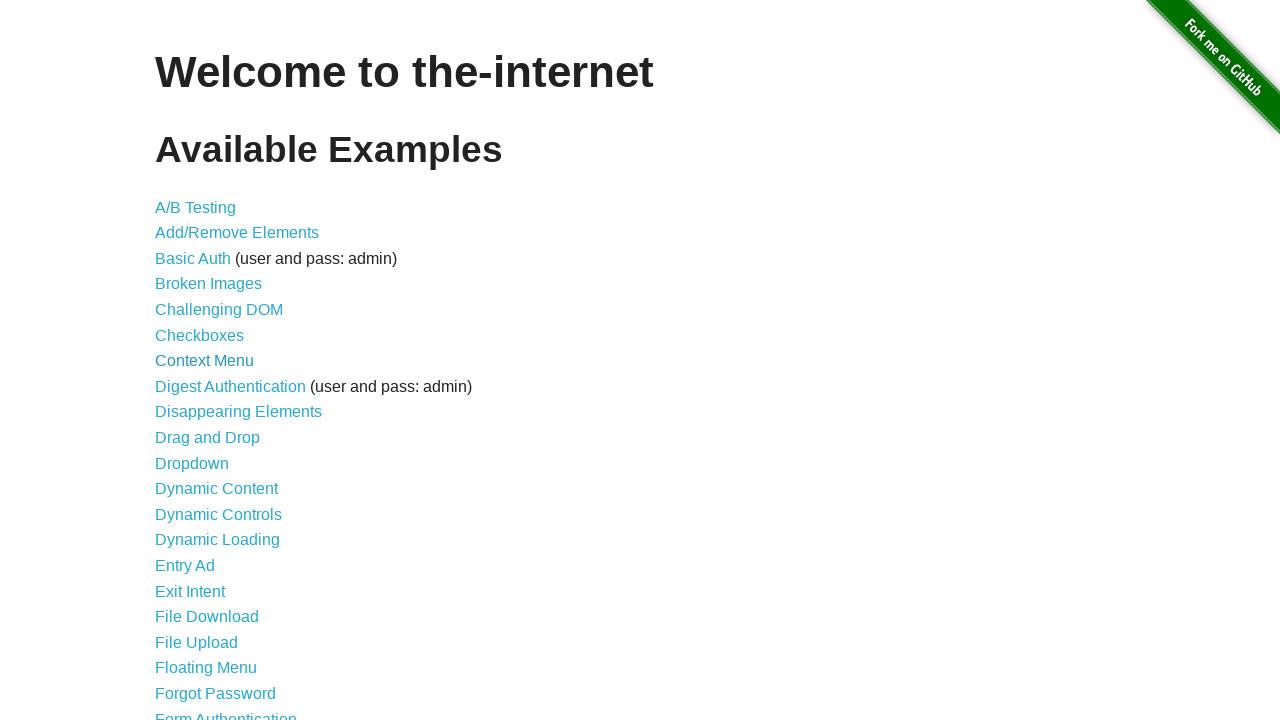

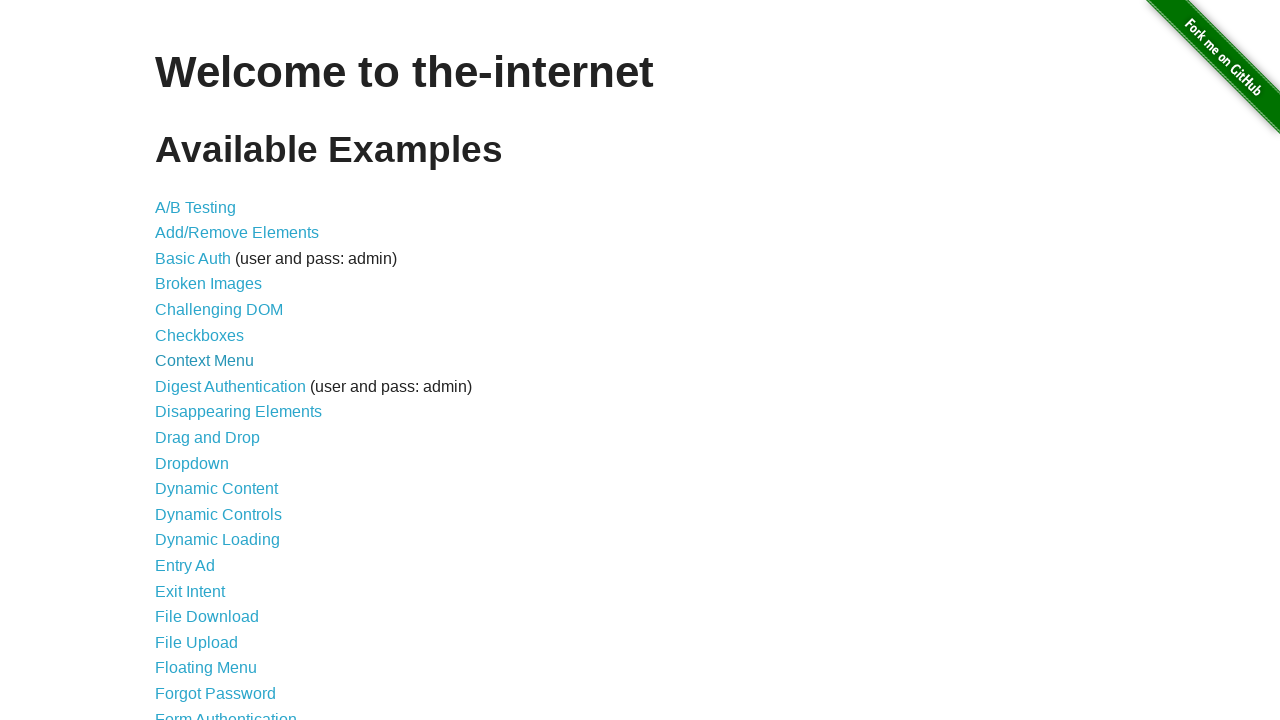